Tests football statistics page by clicking the "All matches" filter button and selecting Spain from the country dropdown to view Spanish league match data.

Starting URL: https://adamchoi.co.uk/teamgoals/detailed

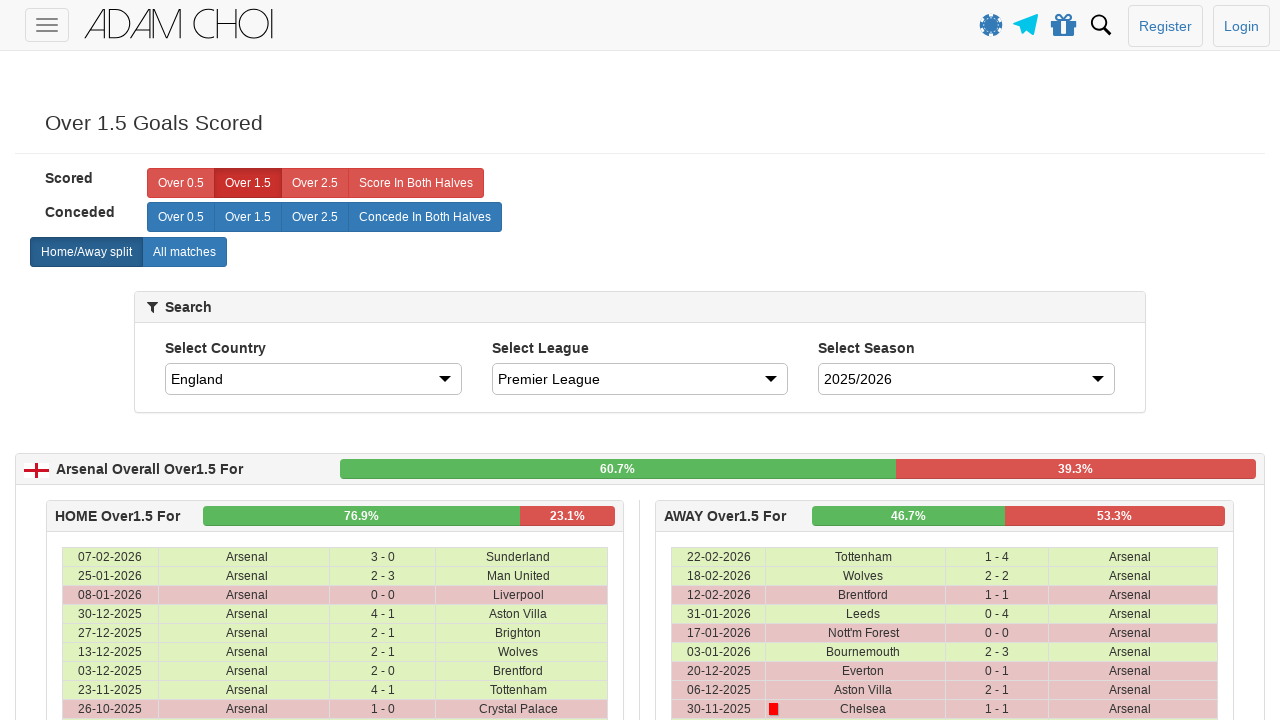

Clicked 'All matches' filter button at (184, 252) on label[analytics-event="All matches"]
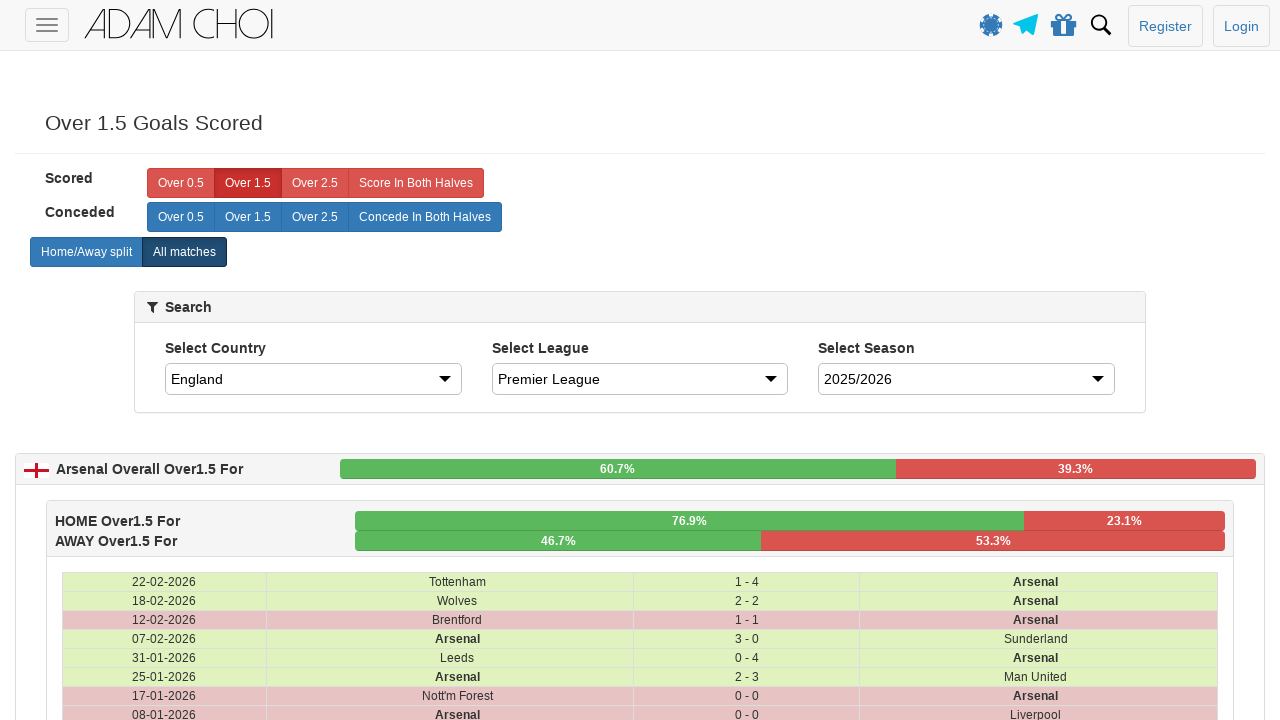

Selected Spain from country dropdown on #country
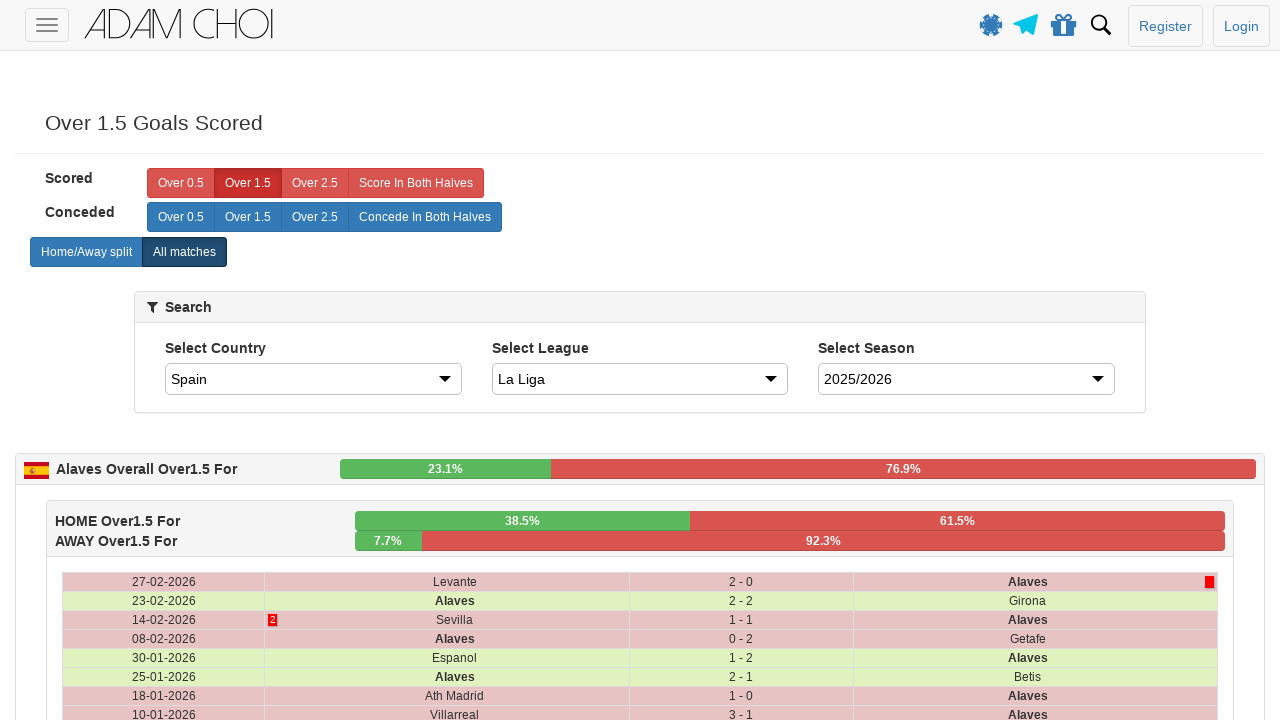

Spanish league match data table loaded
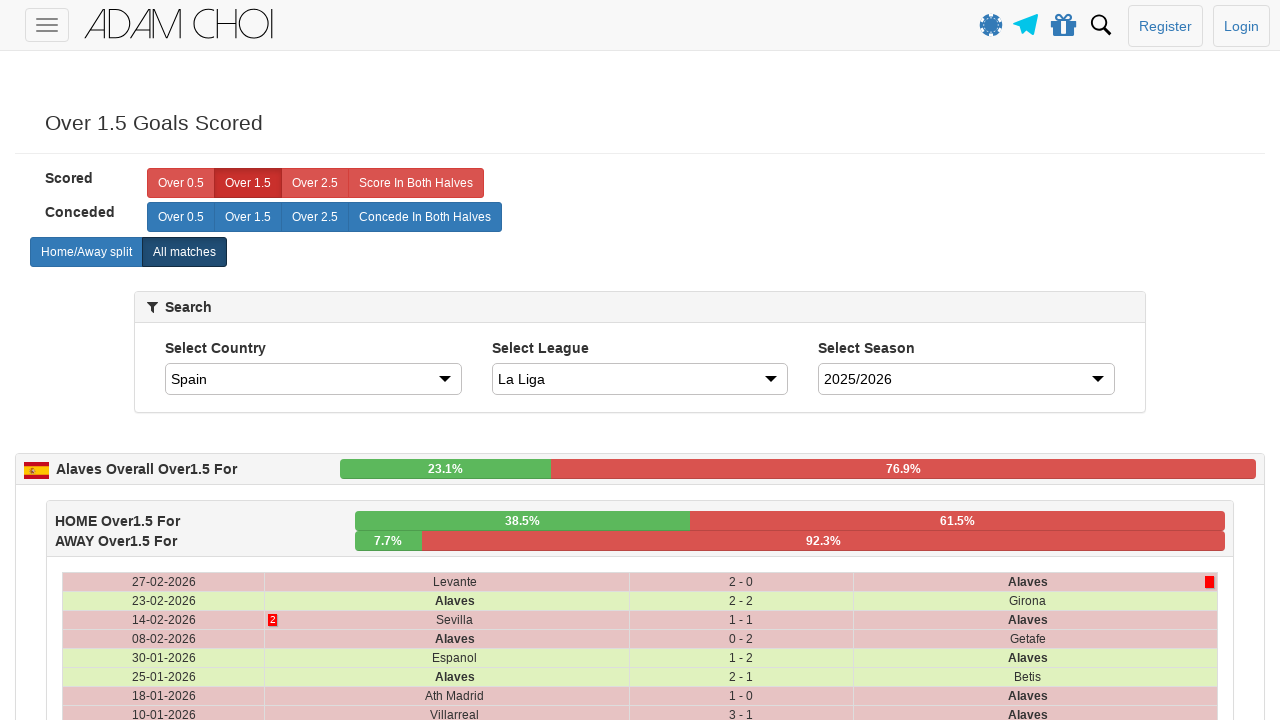

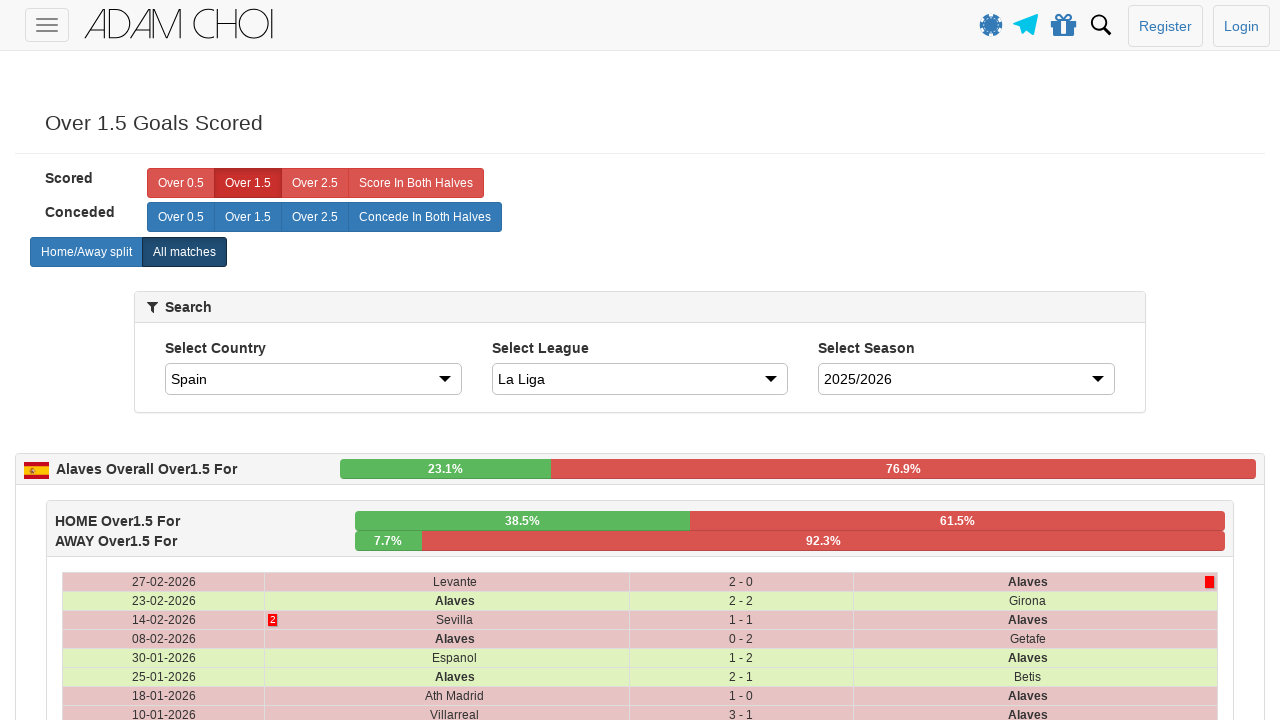